Navigates to Flipkart homepage and verifies the page loads successfully

Starting URL: https://www.flipkart.com/

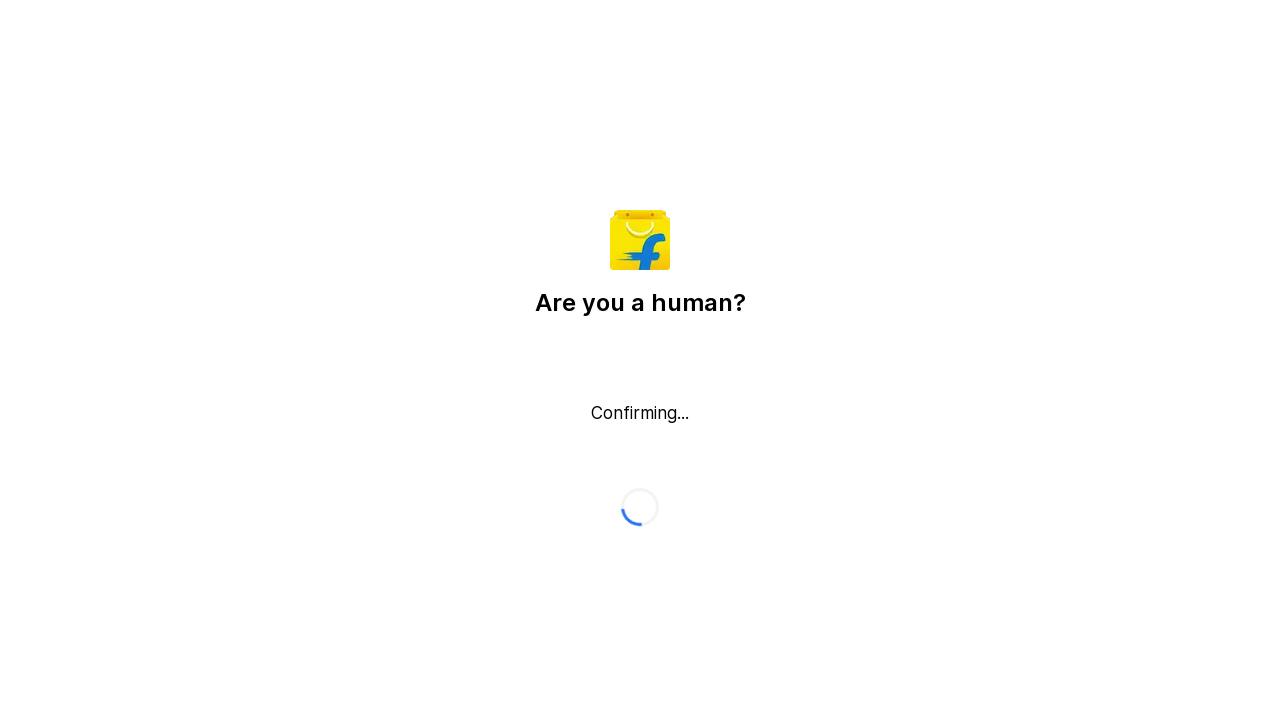

Navigated to Flipkart homepage
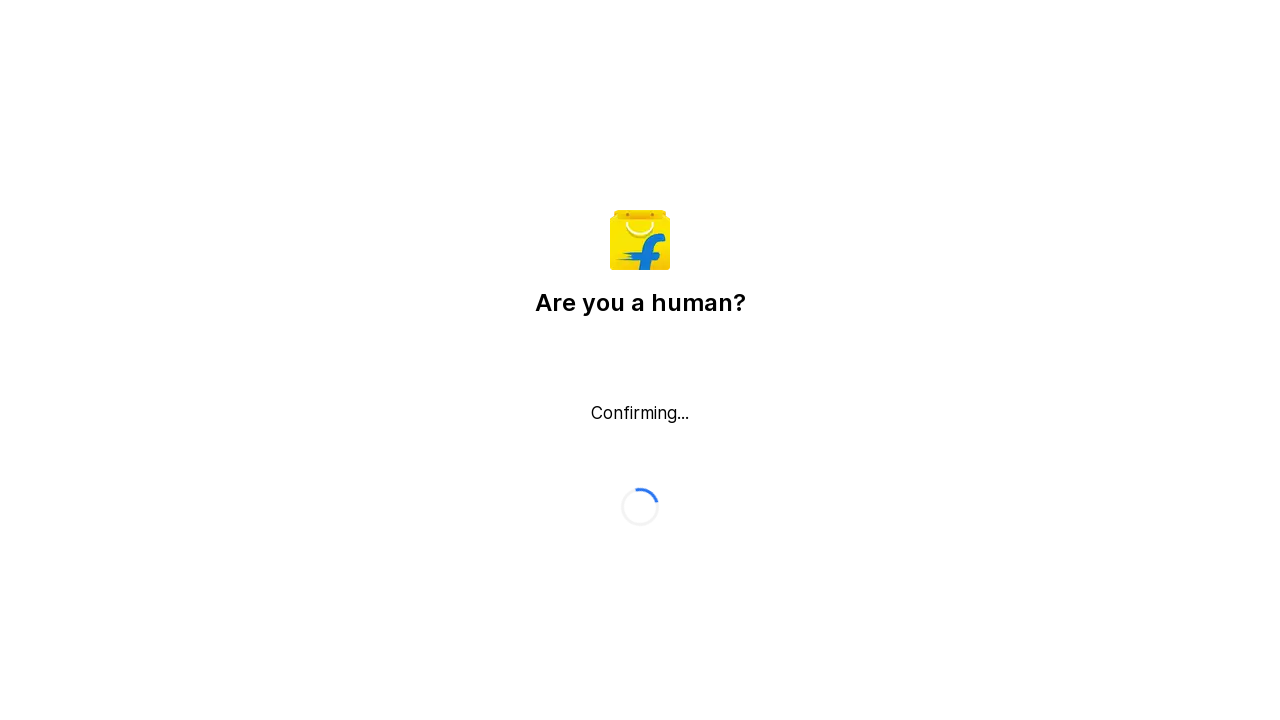

Page DOM content loaded successfully
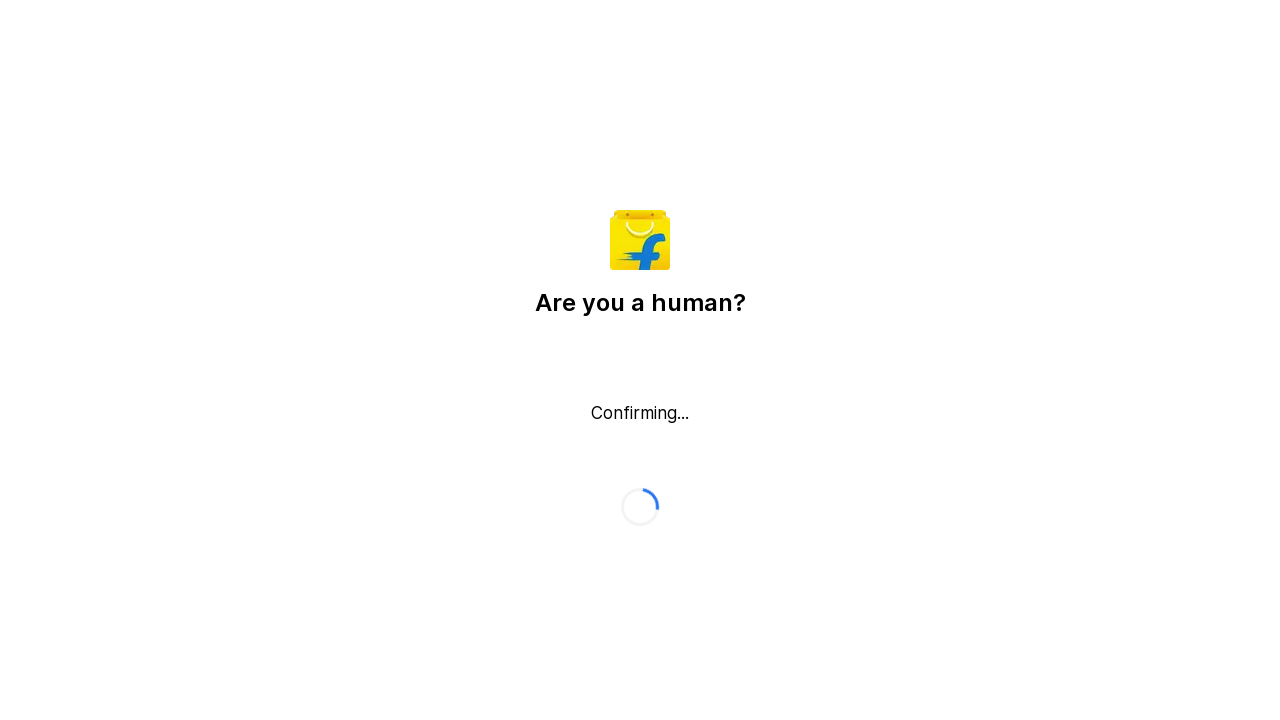

Verified page title is not empty - page loaded successfully
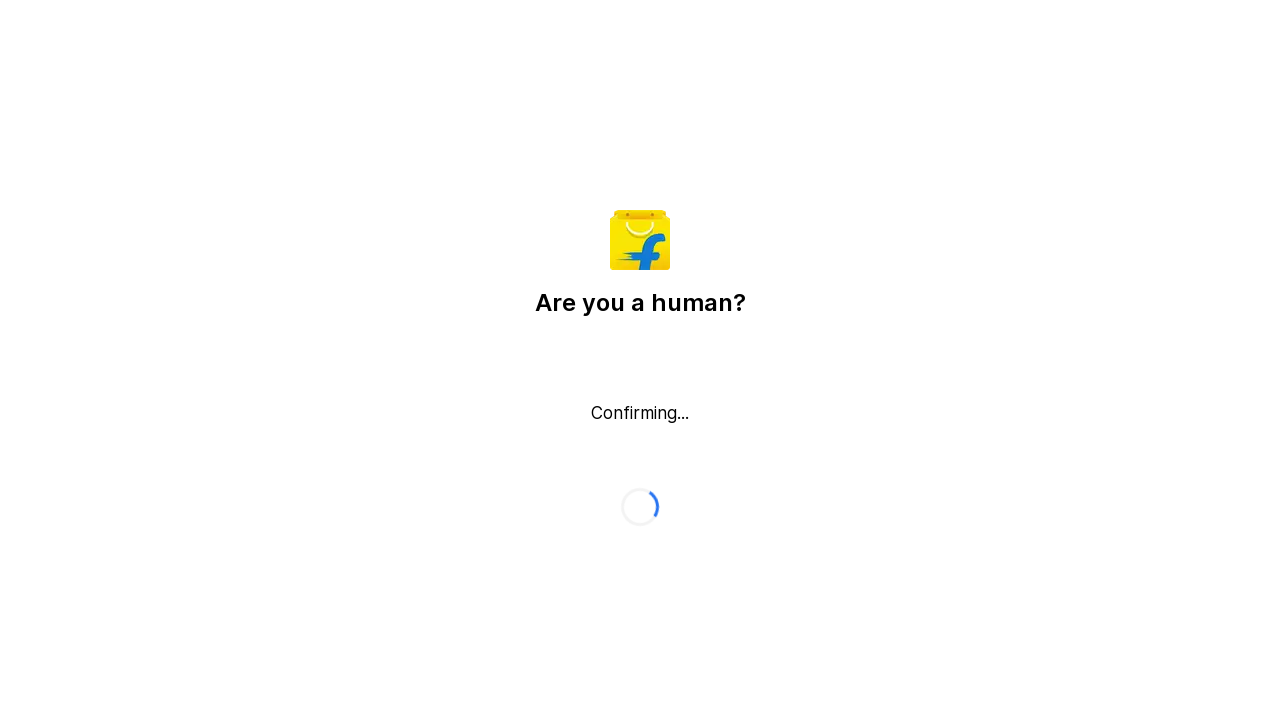

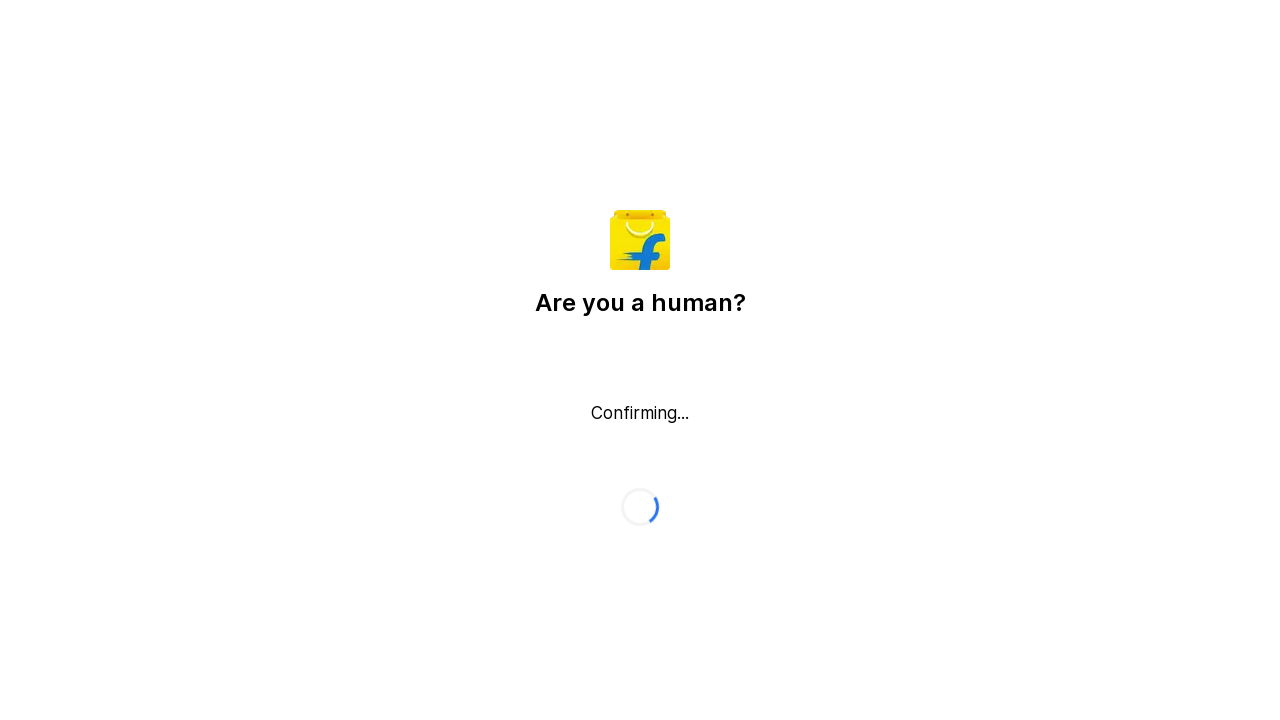